Tests timeout handling by clicking a button that triggers an AJAX request and then clicking the success element

Starting URL: http://uitestingplayground.com/ajax

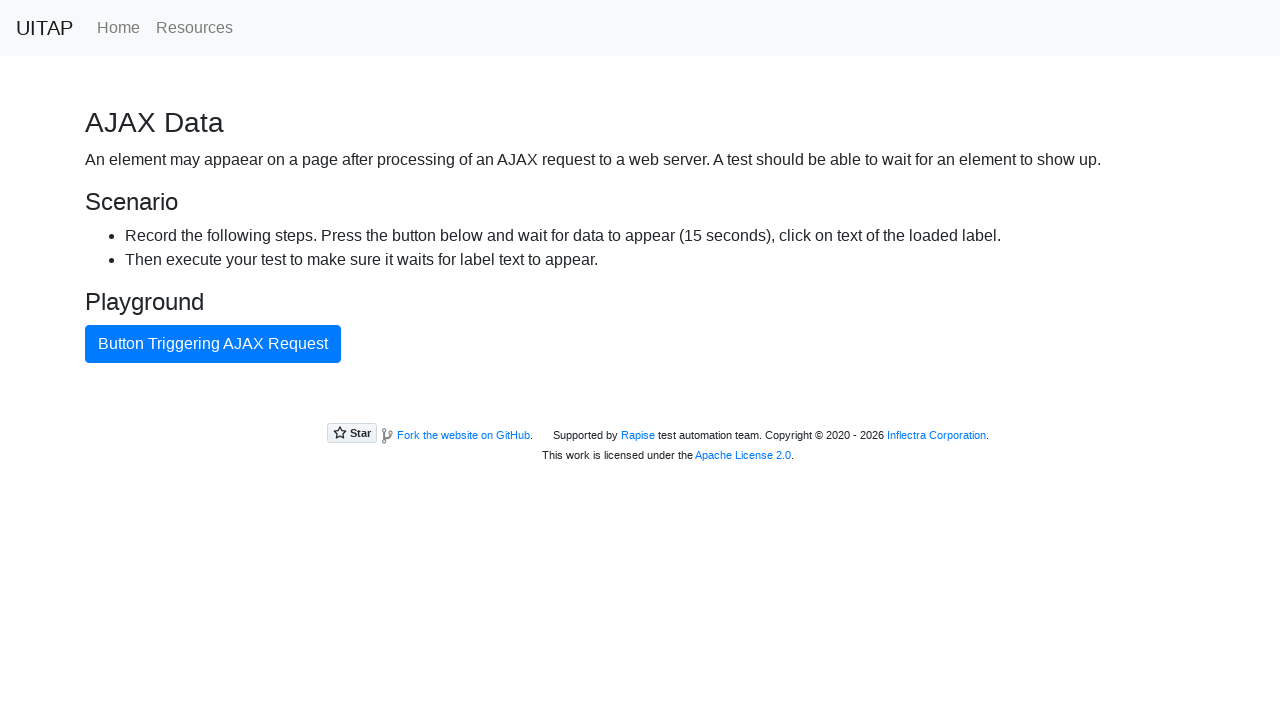

Navigated to AJAX timeout test page
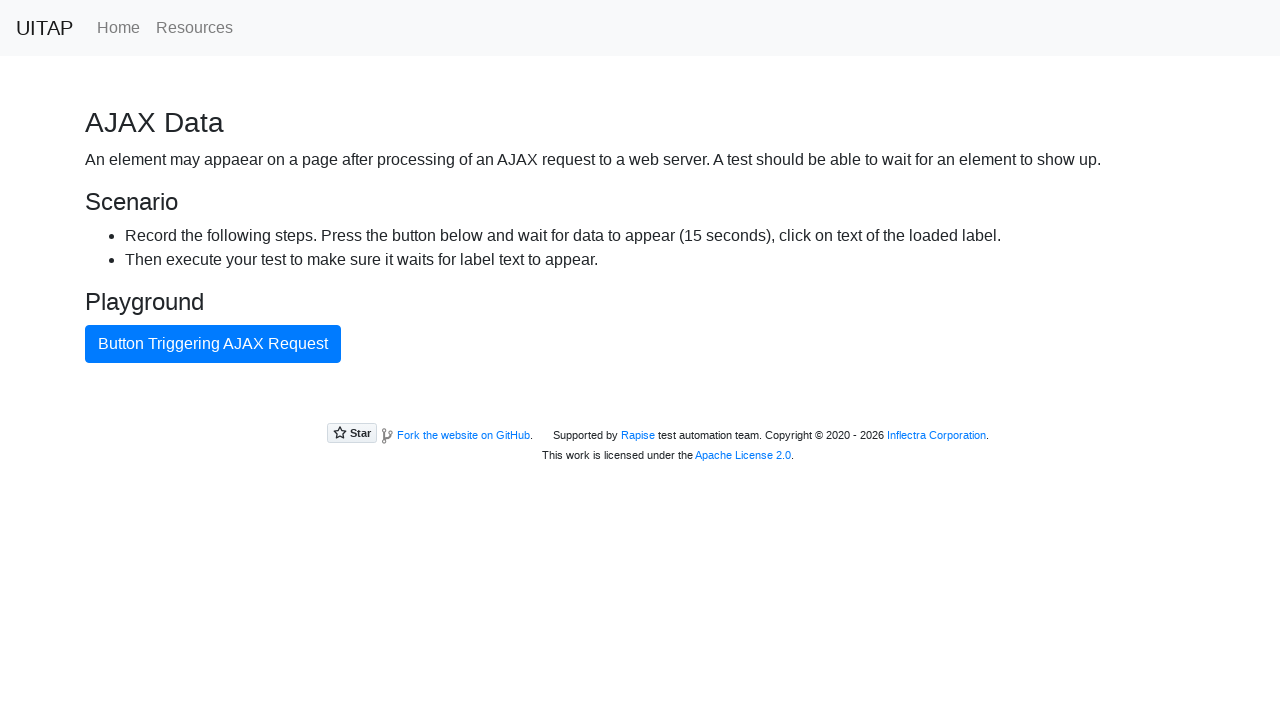

Clicked button triggering AJAX request at (213, 344) on internal:text="Button Triggering AJAX Request"i
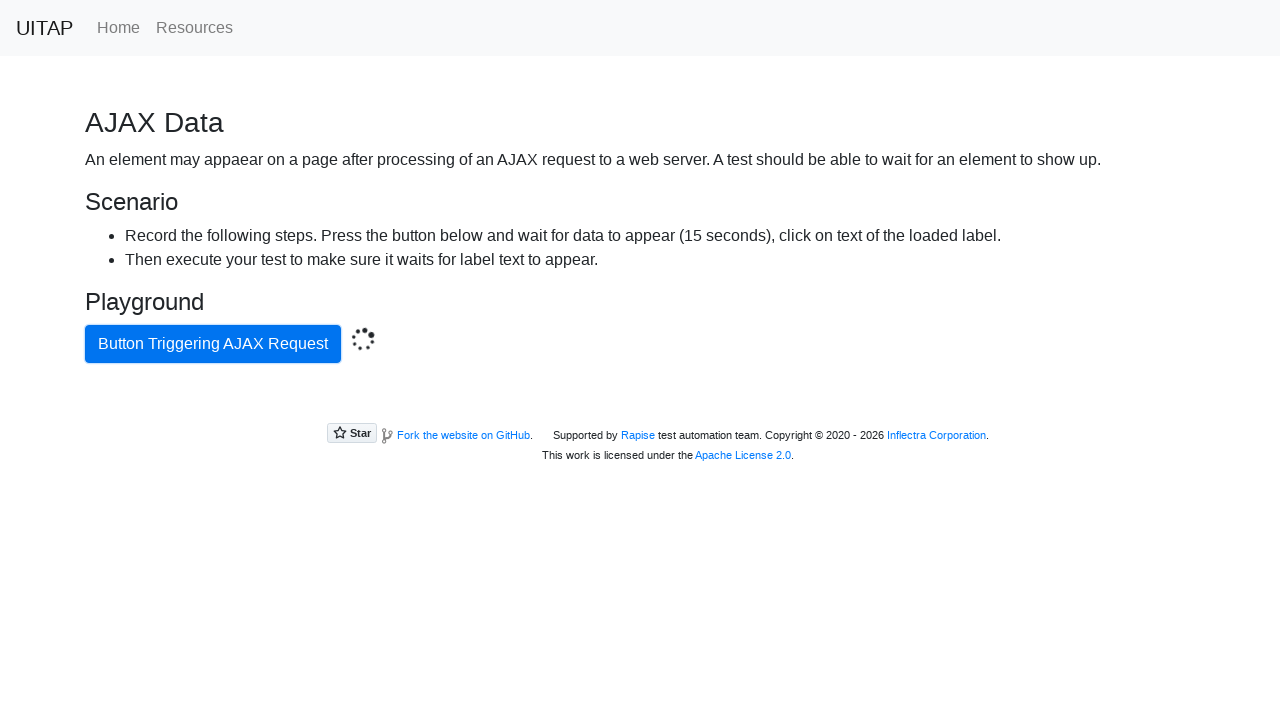

Clicked success element after AJAX response loaded at (640, 405) on .bg-success
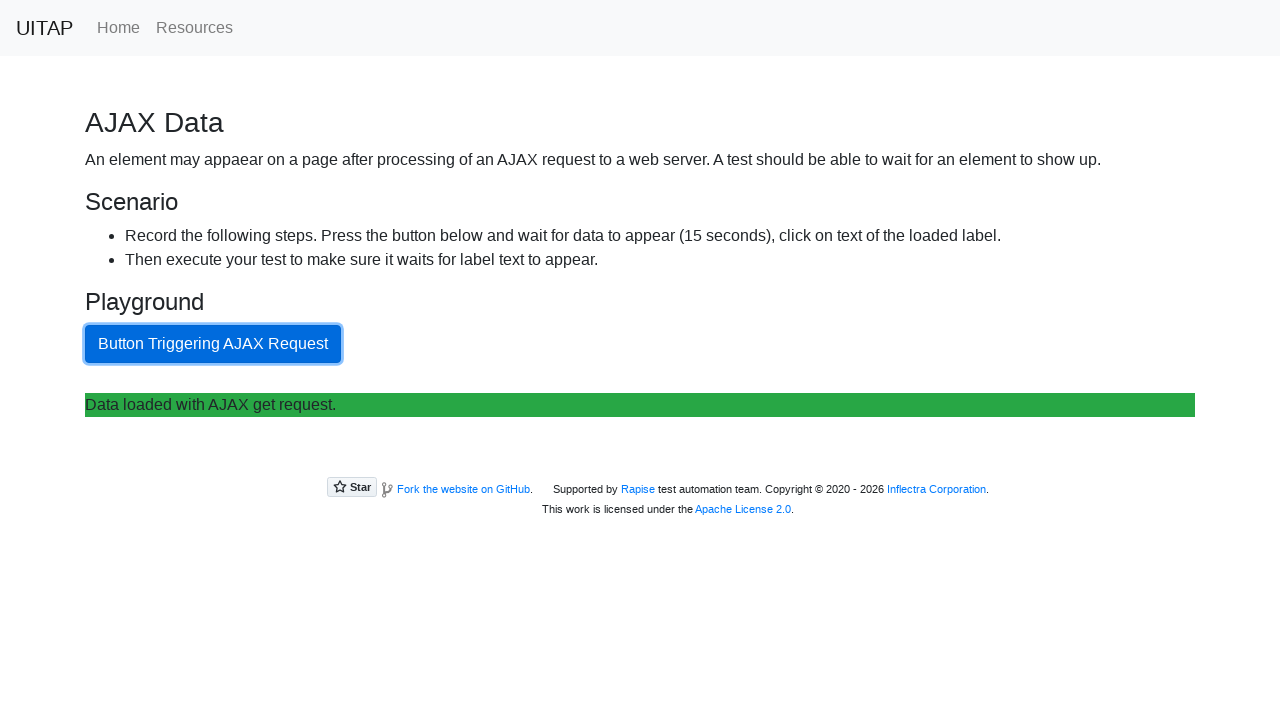

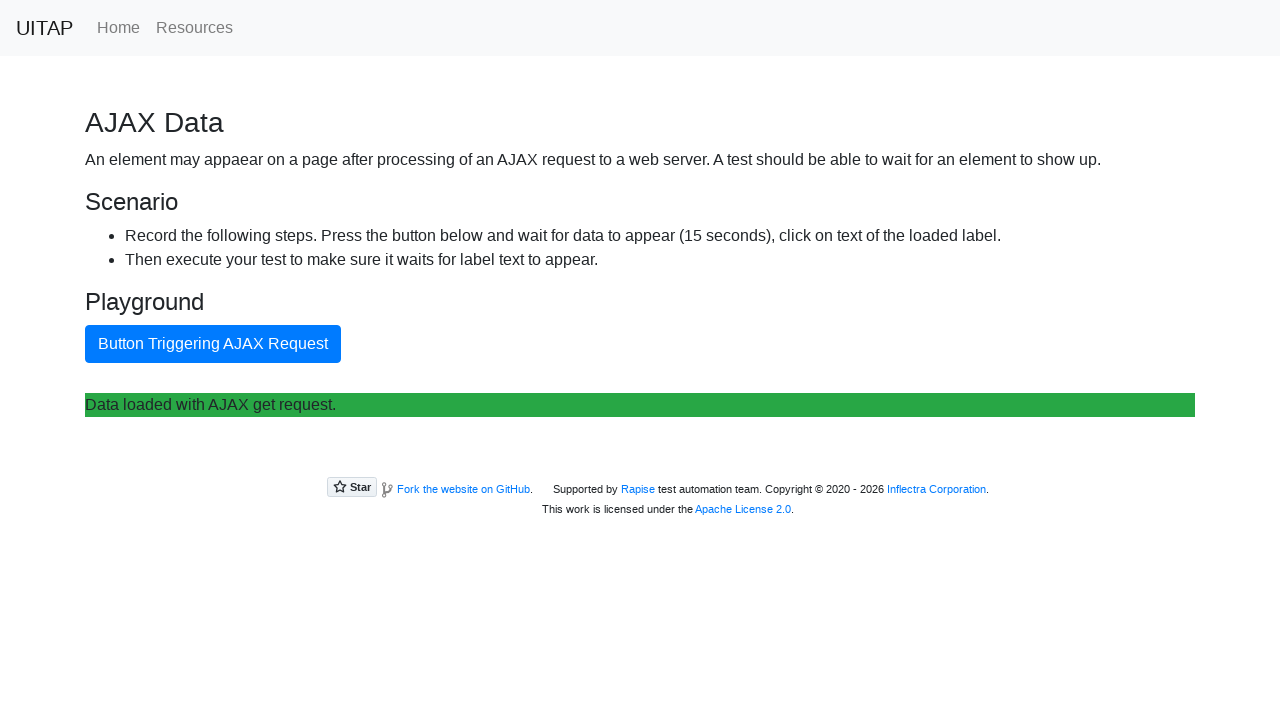